Tests dynamic properties by waiting for the color change button to change color after a delay

Starting URL: https://demoqa.com/dynamic-properties

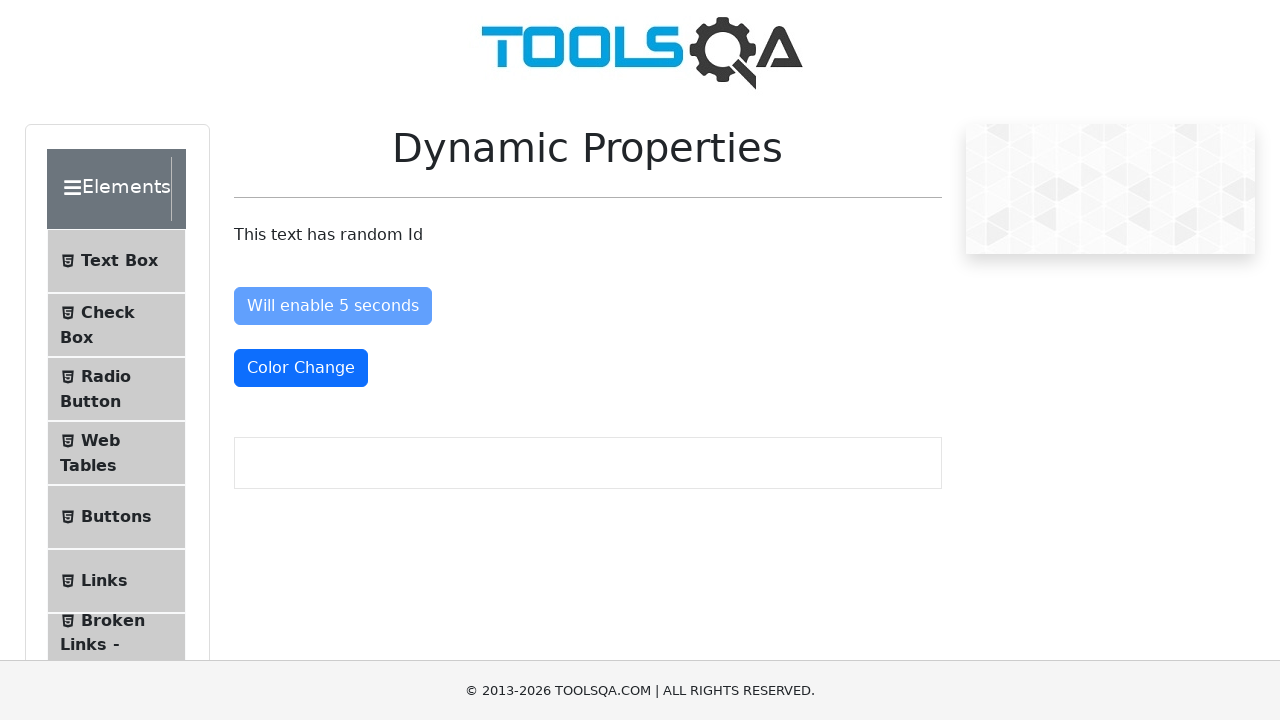

Waited for color change button to appear
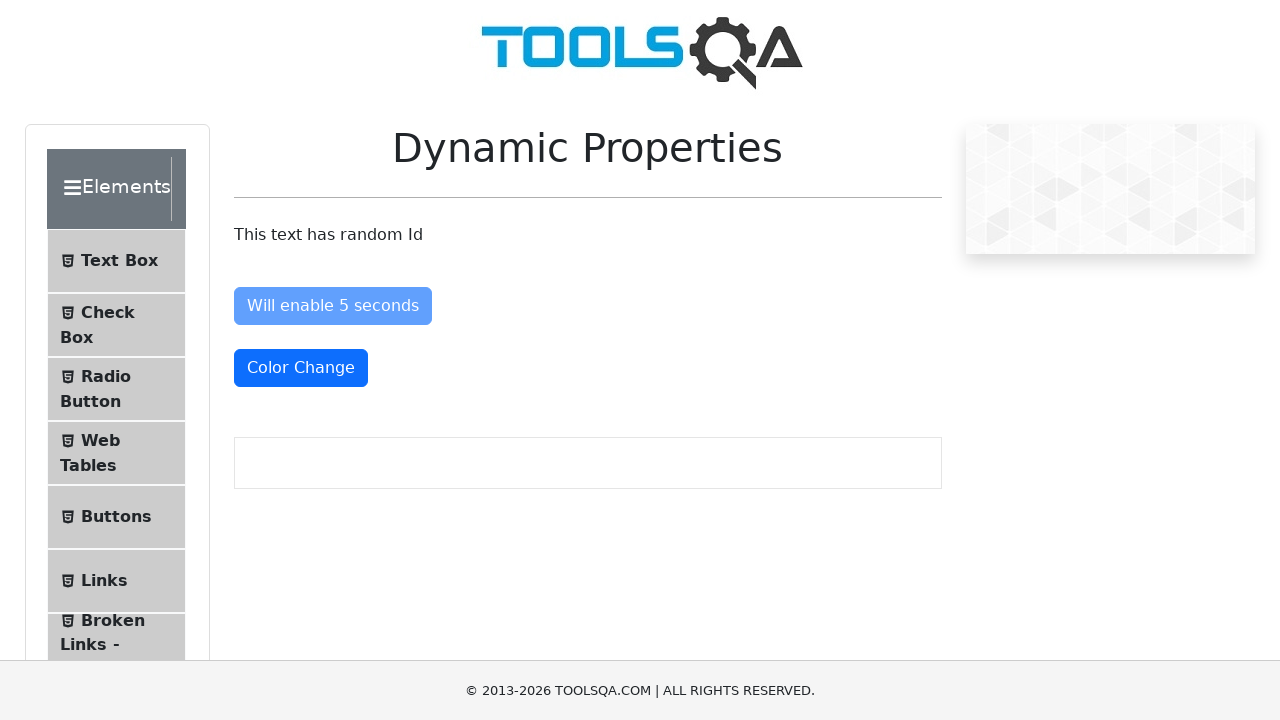

Waited for button to change color to red (text-danger class applied)
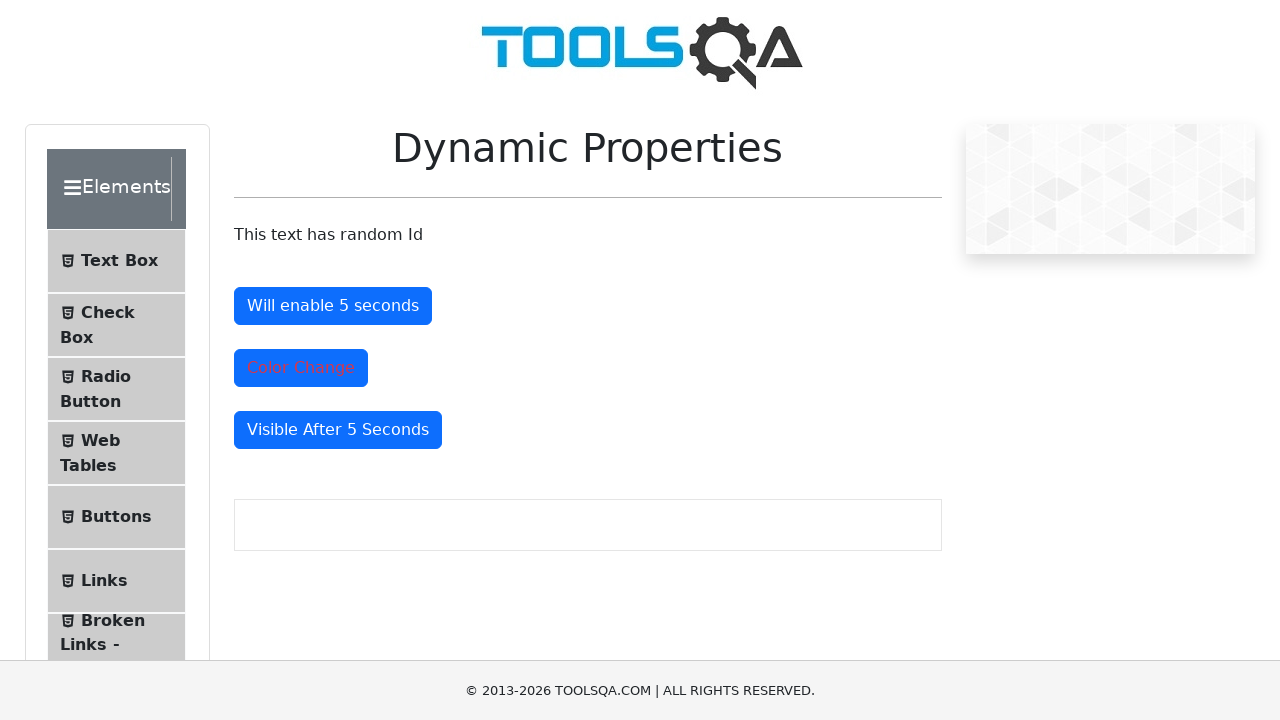

Clicked the color change button to verify it's interactive at (301, 368) on #colorChange
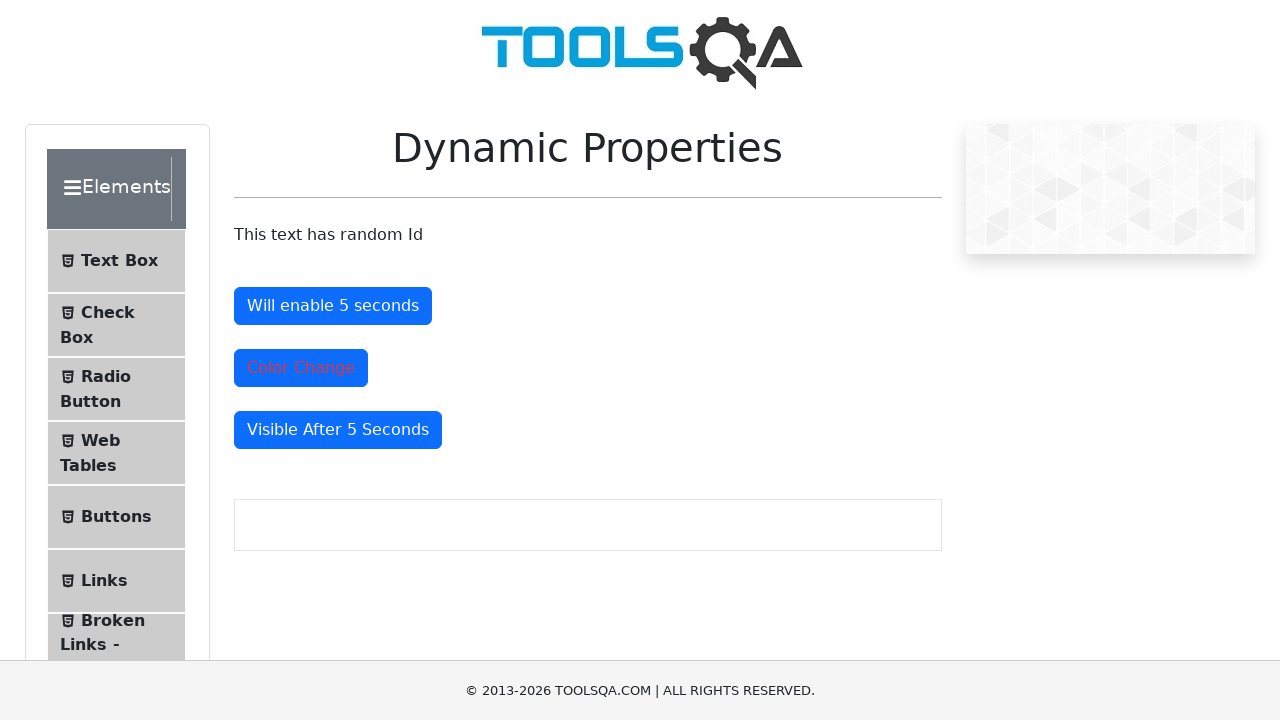

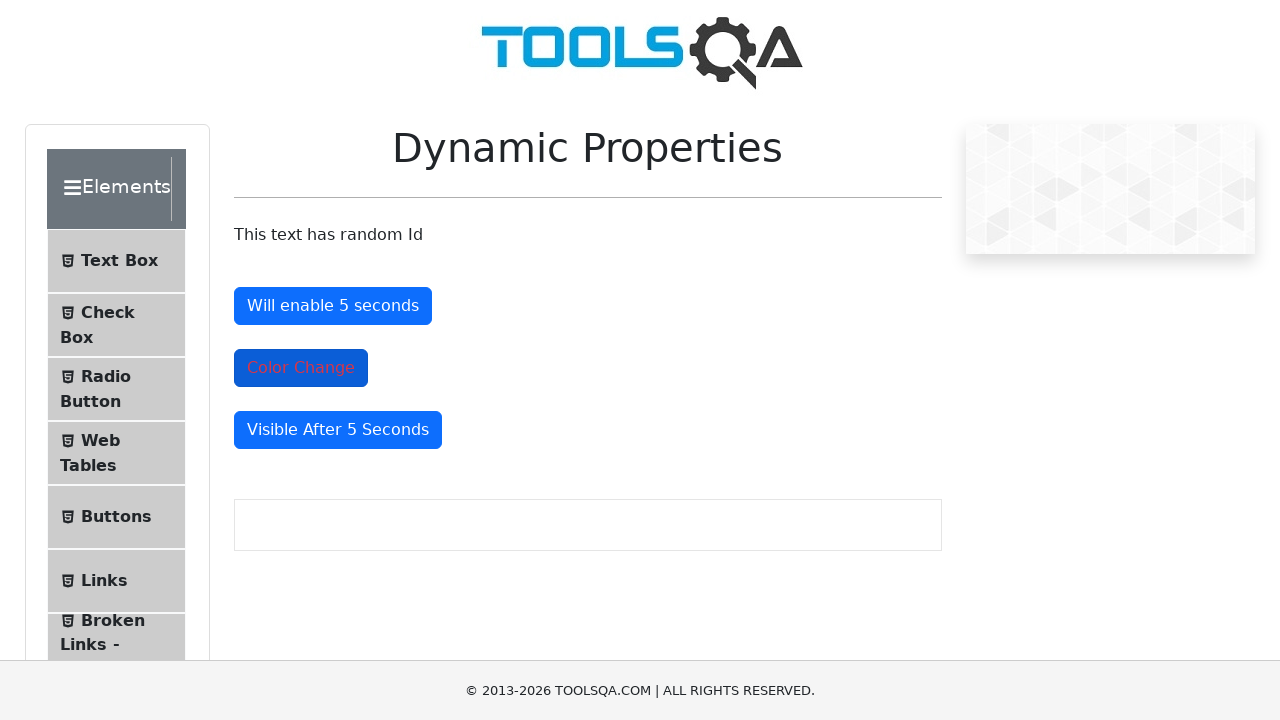